Tests Firefox browser compatibility by navigating to YouTube

Starting URL: https://www.youtube.com

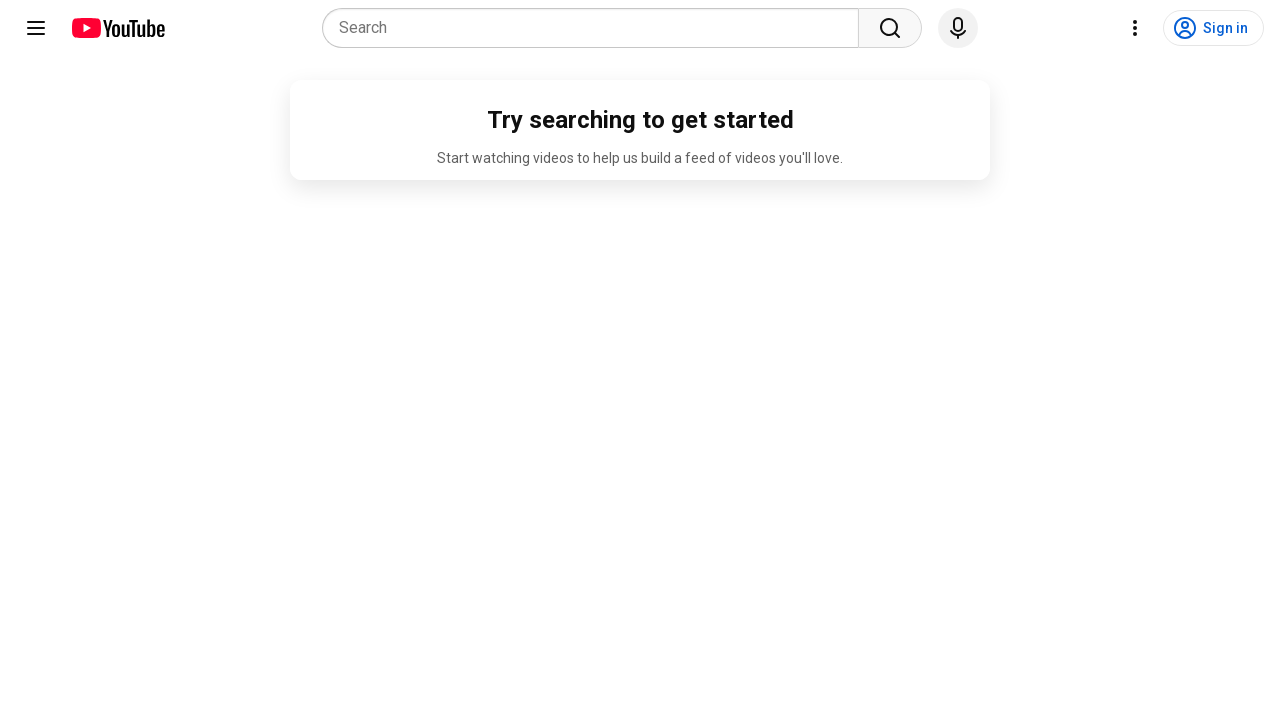

Firefox browser loaded YouTube homepage successfully
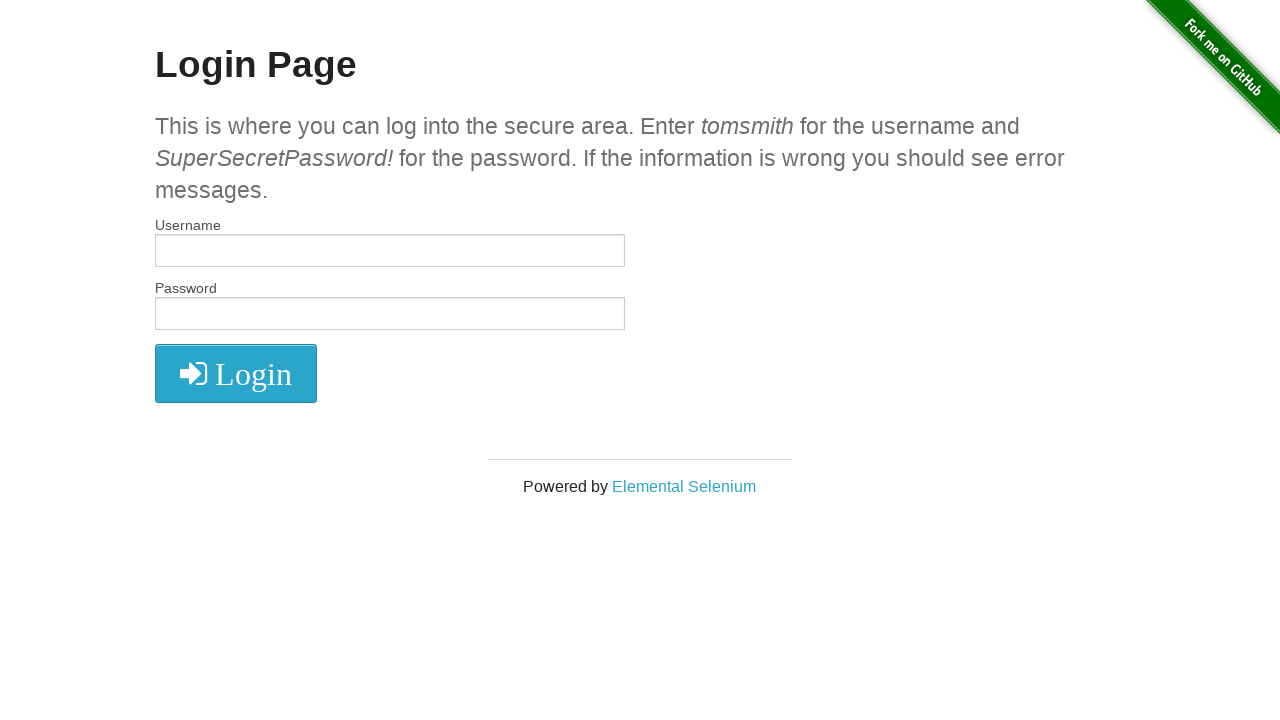

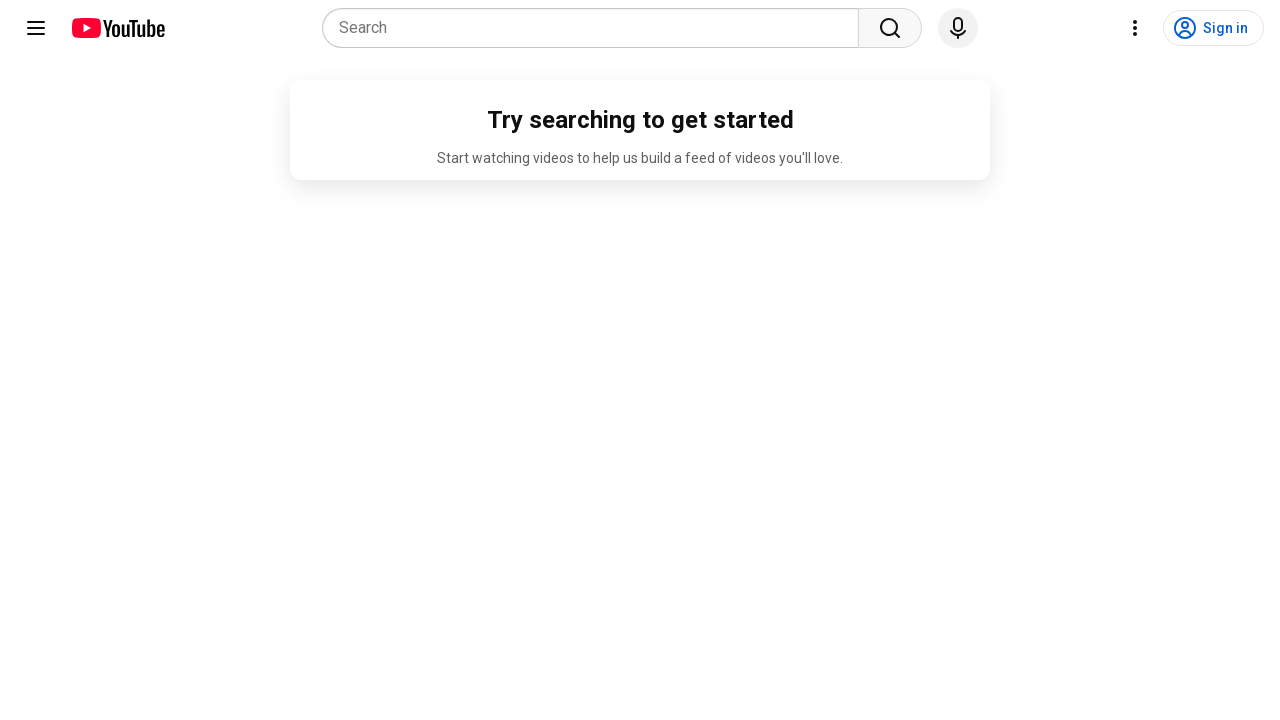